Tests element visibility by clicking a hide button and verifying that the removed button is no longer displayed

Starting URL: http://www.uitestingplayground.com/visibility

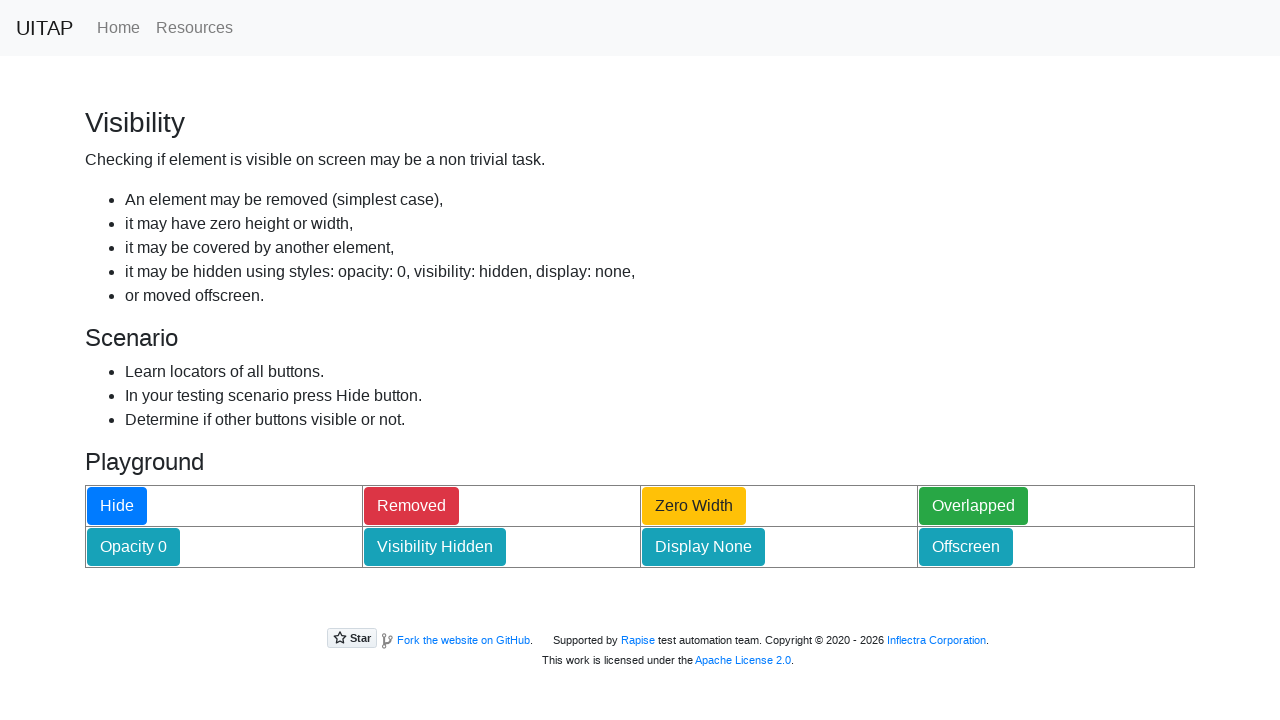

Navigated to visibility test page
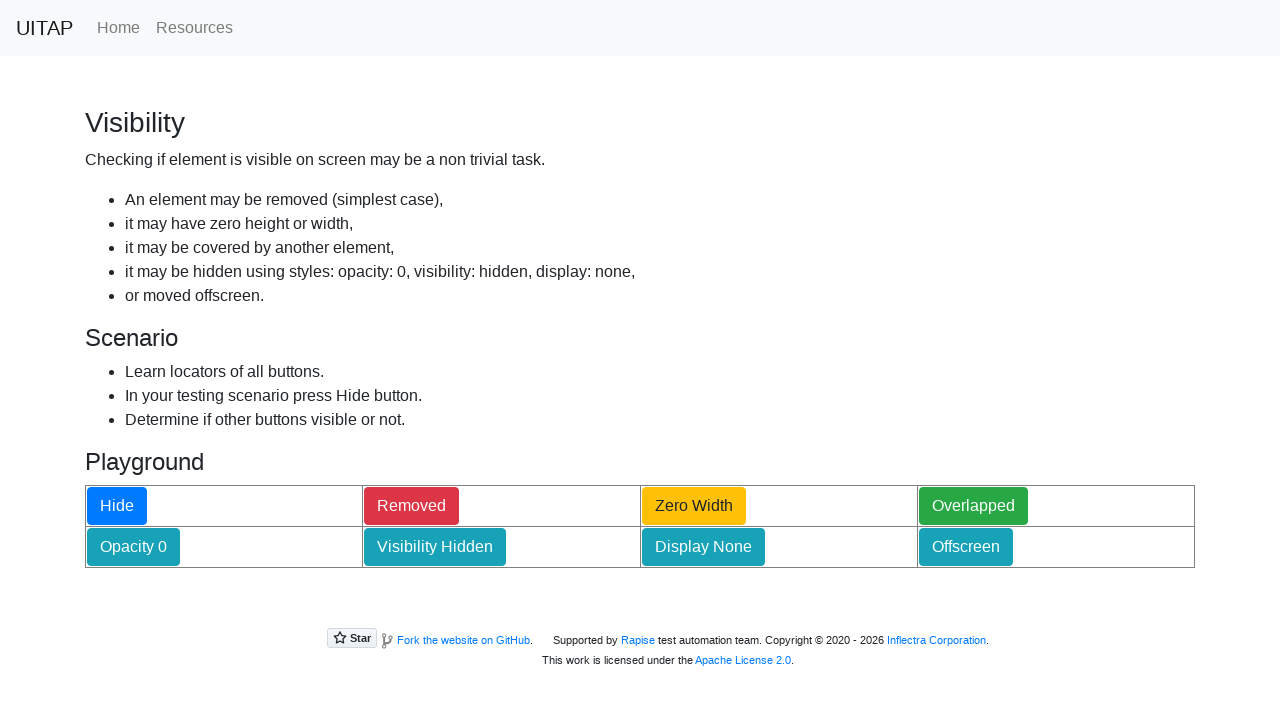

Clicked the hide button at (117, 506) on #hideButton
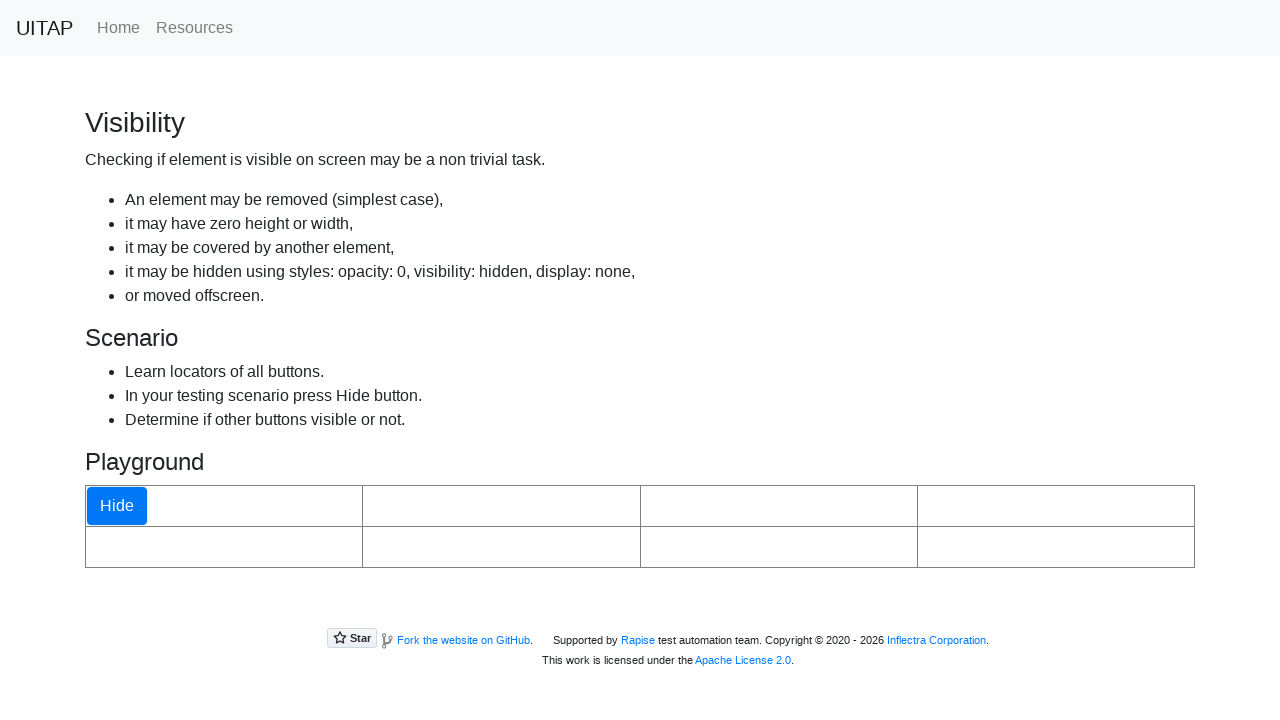

Checked visibility status of removed button
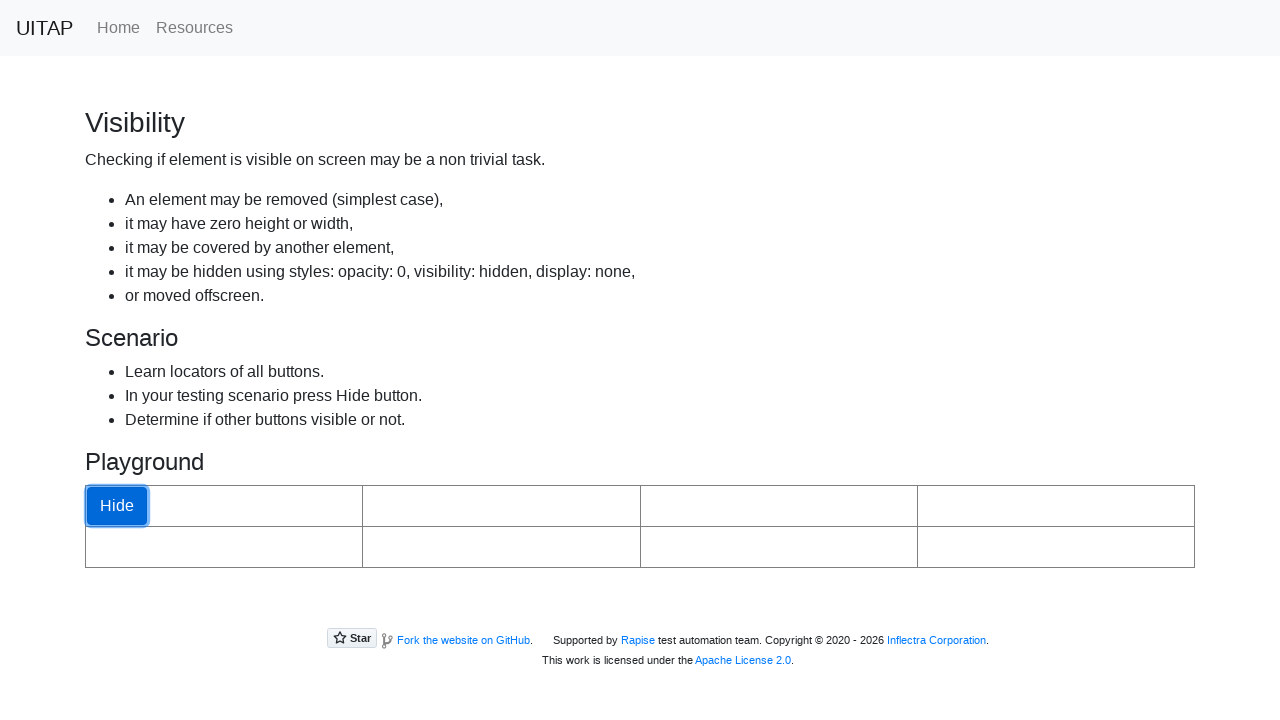

Removed button is no longer visible - test passed
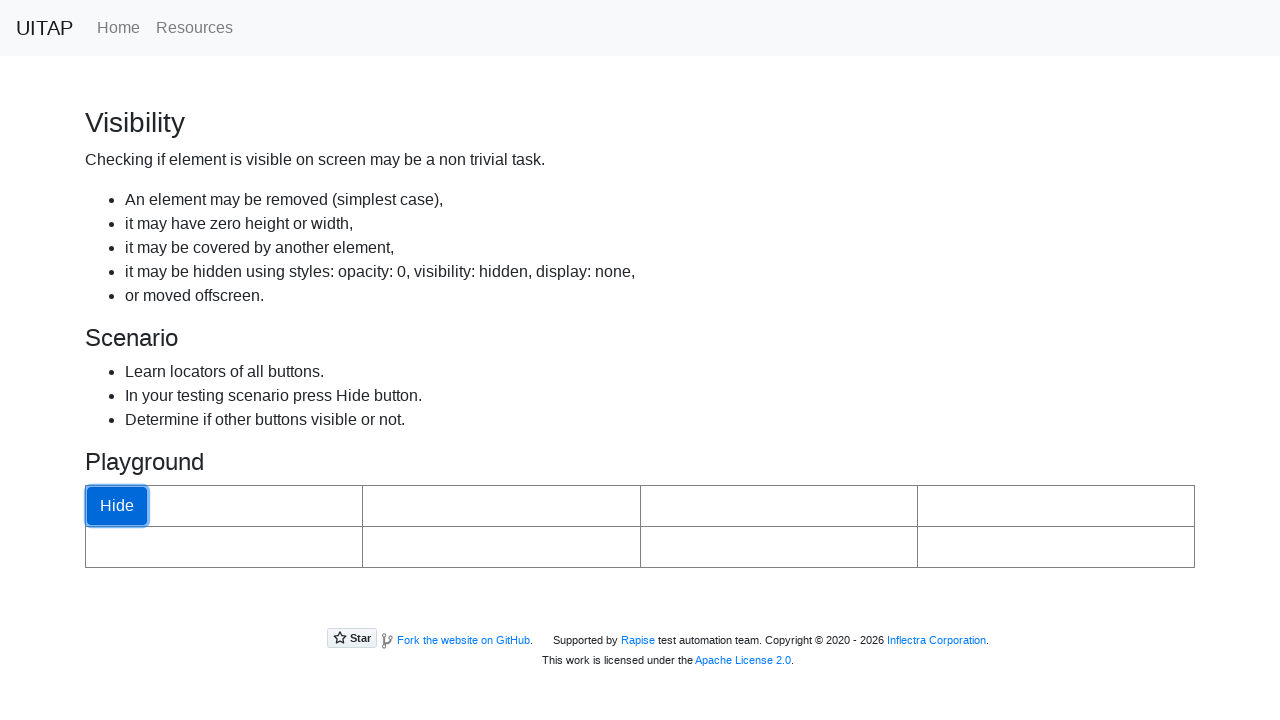

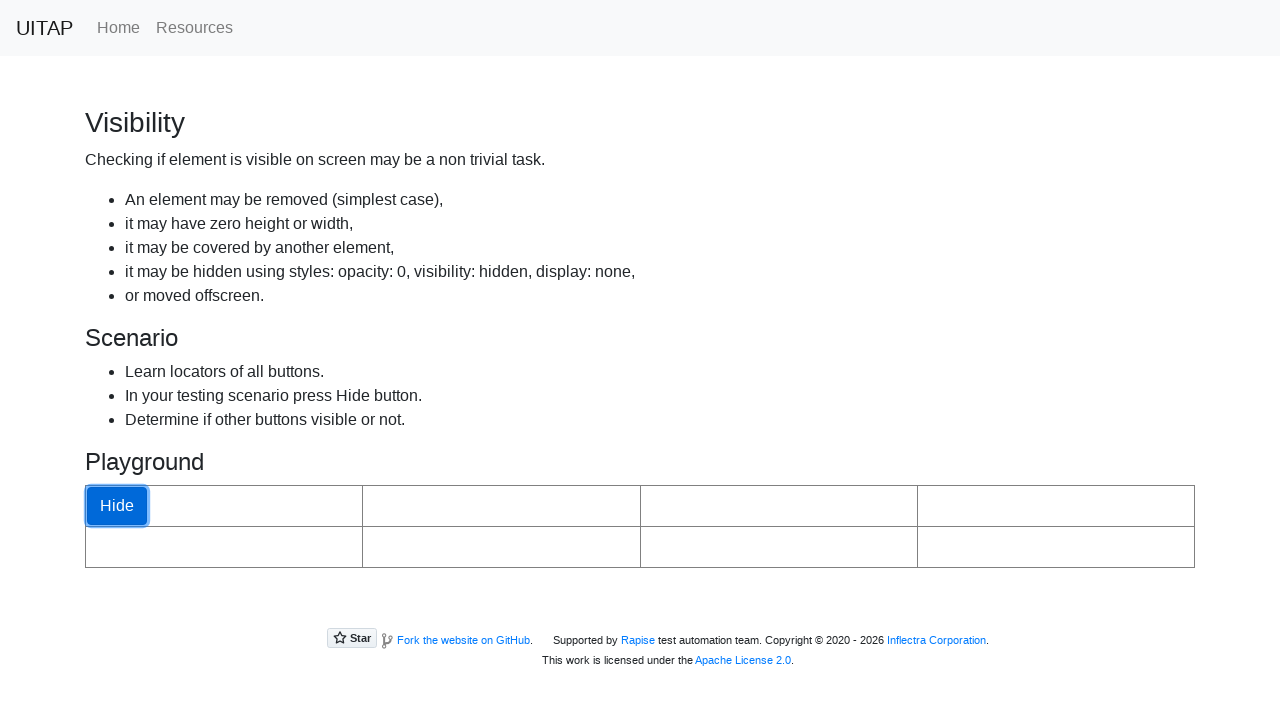